Tests the 99 Bottles of Beer website by navigating to the lyrics page and verifying that the complete song lyrics (all 99 verses) are displayed correctly on the page.

Starting URL: https://www.99-bottles-of-beer.net/

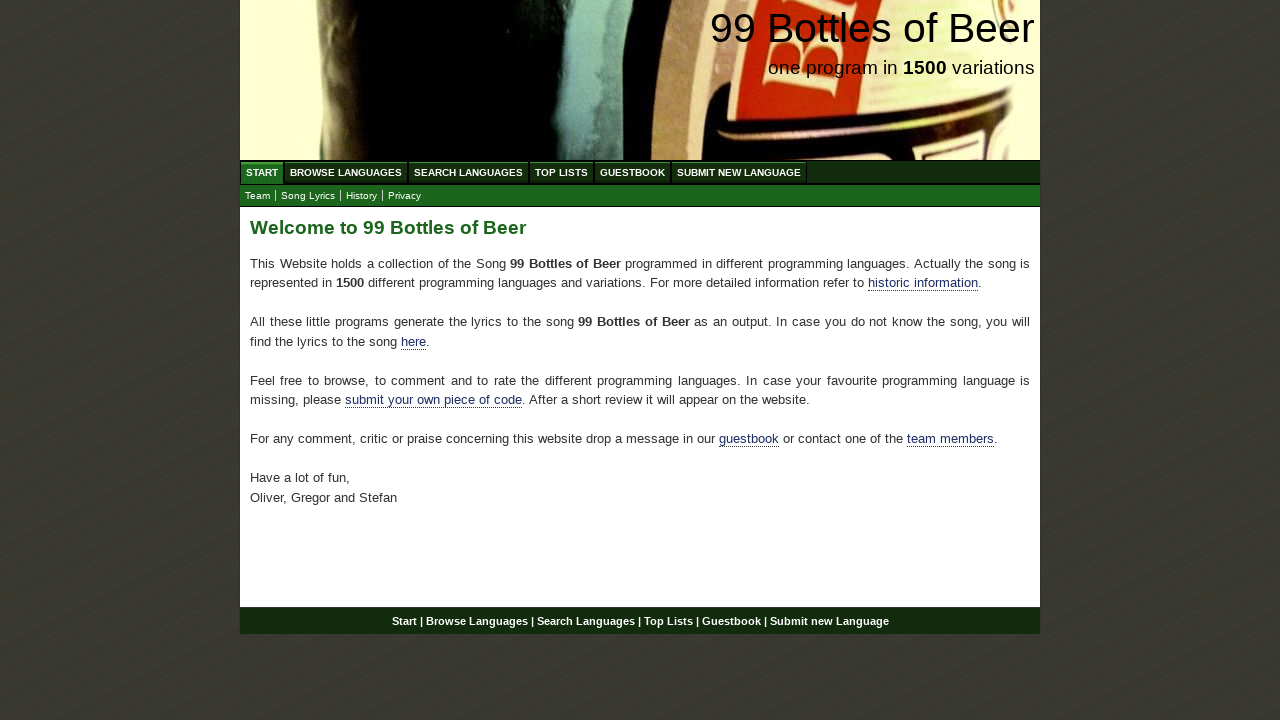

Clicked on the lyrics link at (308, 196) on a[href='lyrics.html']
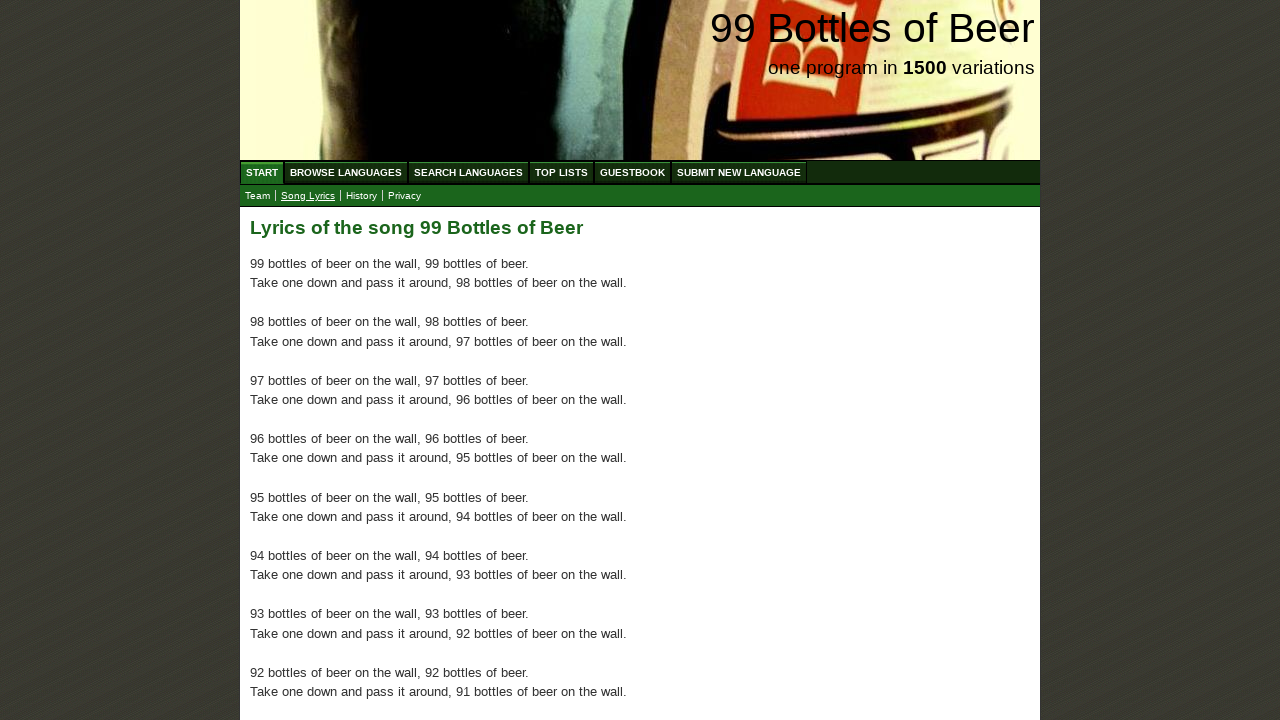

Lyrics page loaded and main content is visible
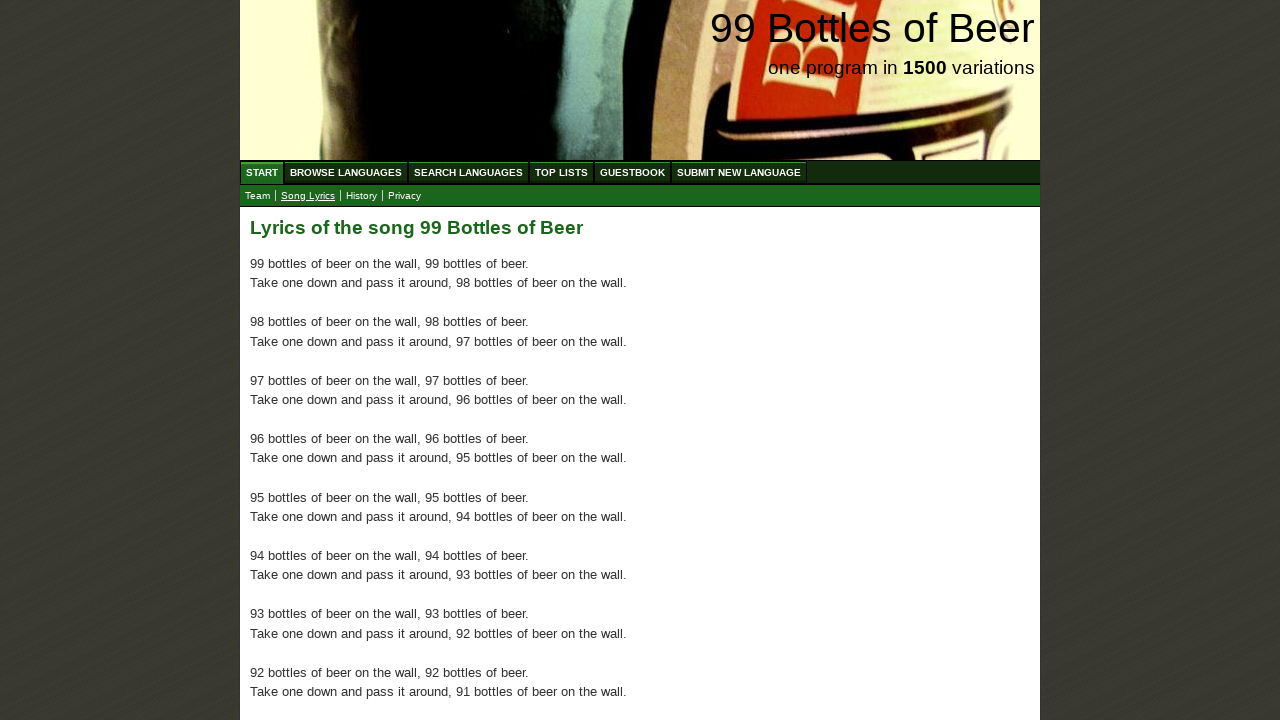

Located all paragraph elements containing lyrics
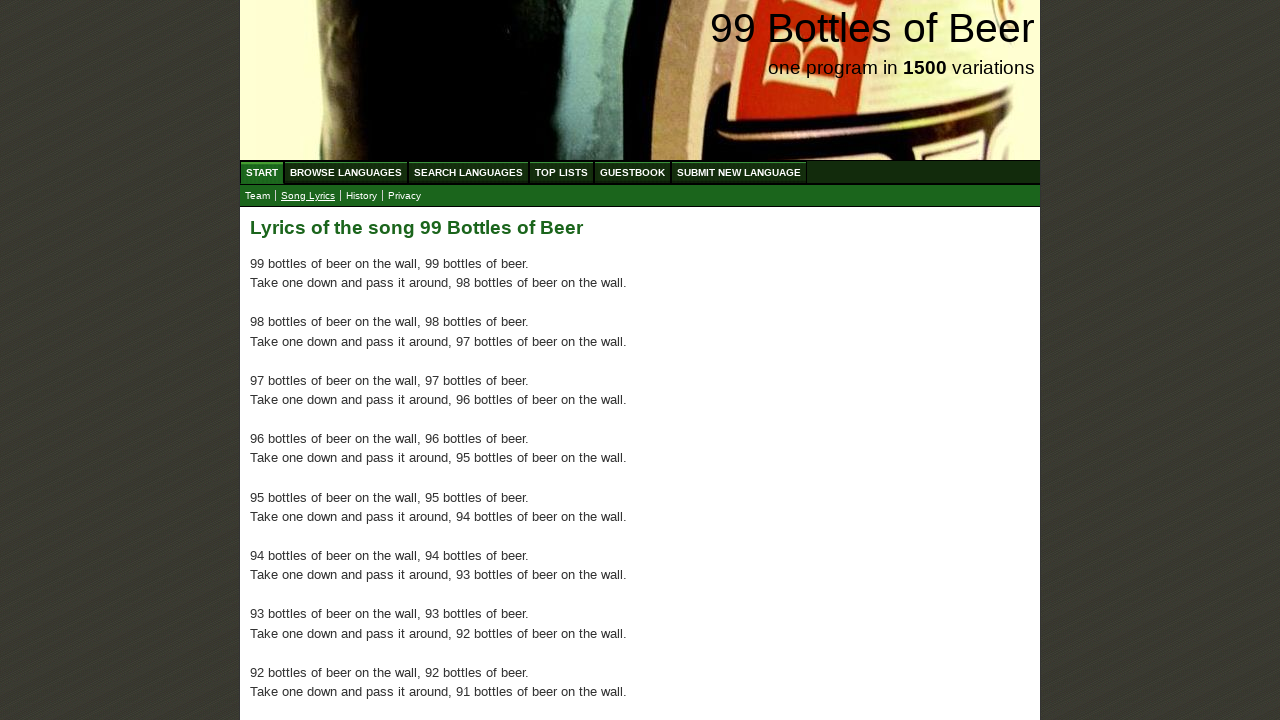

Verified that exactly 100 verse paragraphs are present
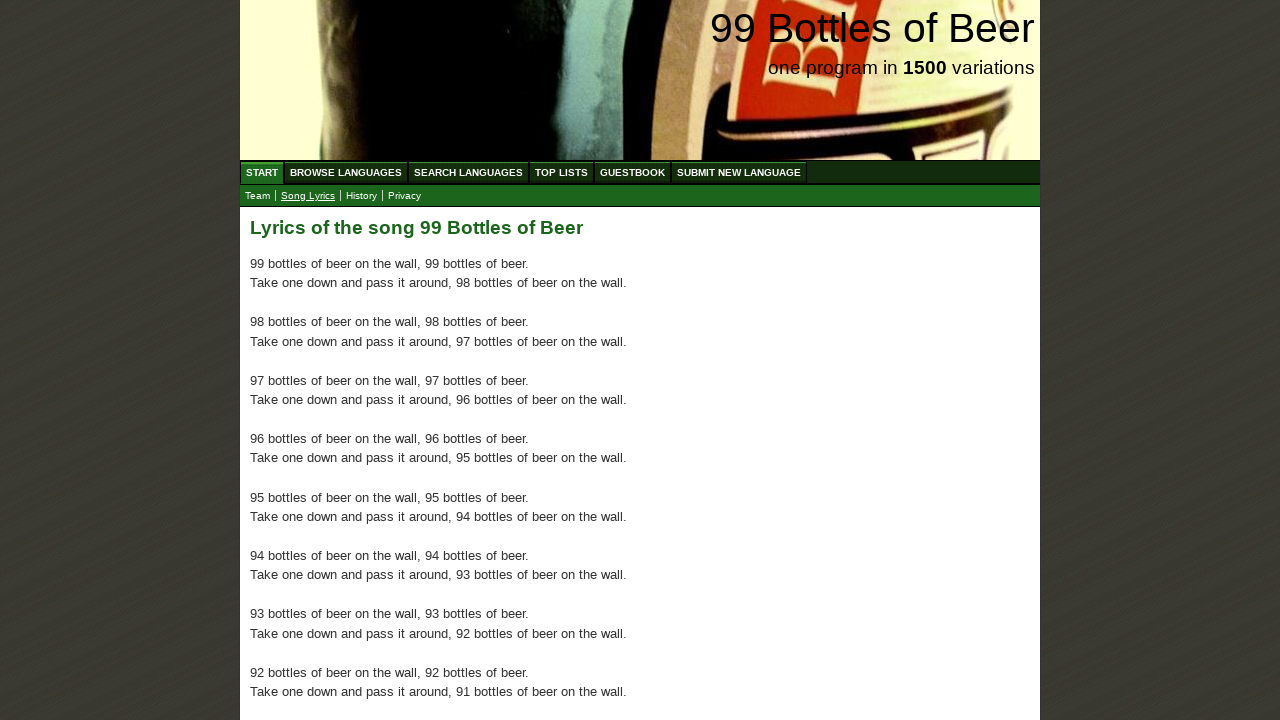

Verified first verse contains '99 bottles of beer on the wall'
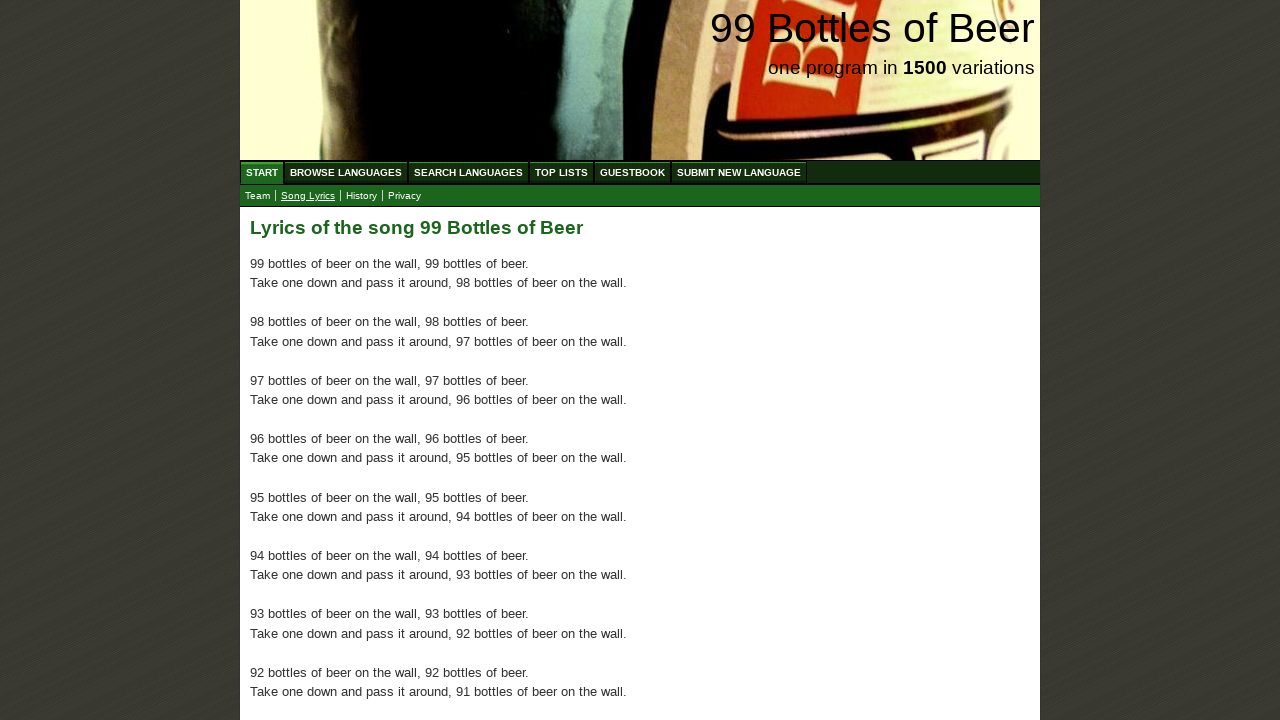

Verified last verse contains 'Go to the store and buy some more'
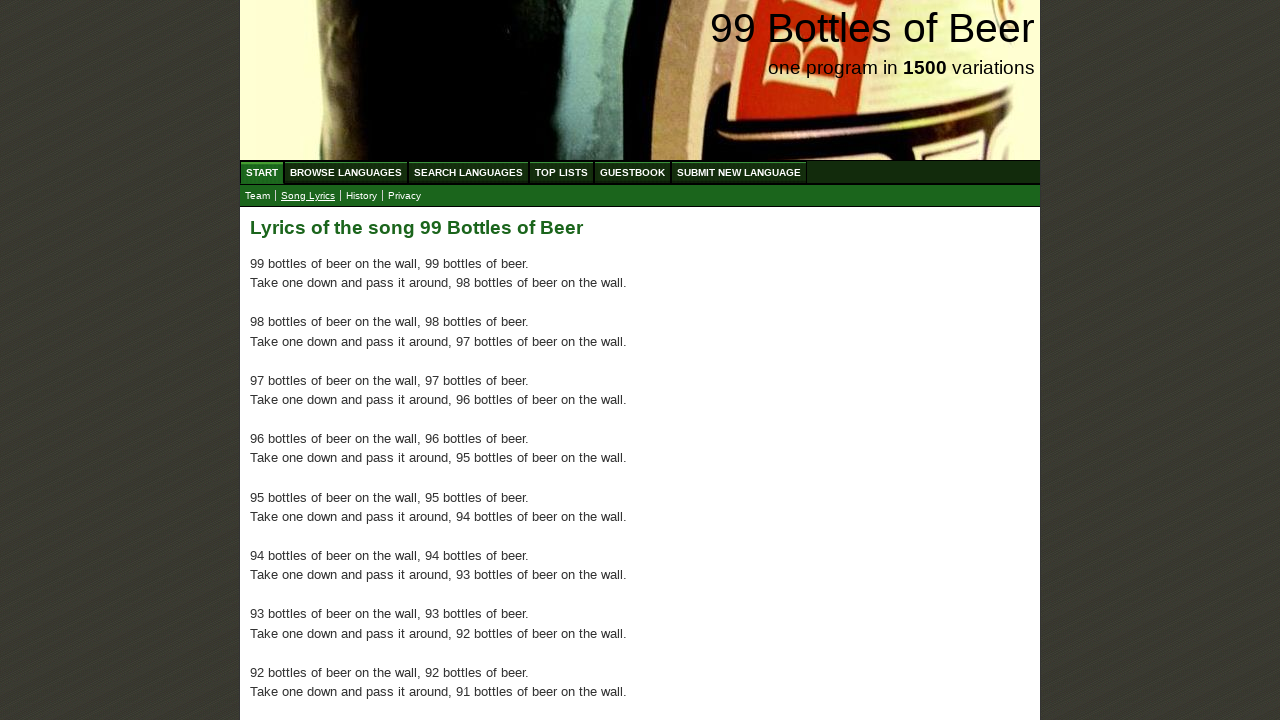

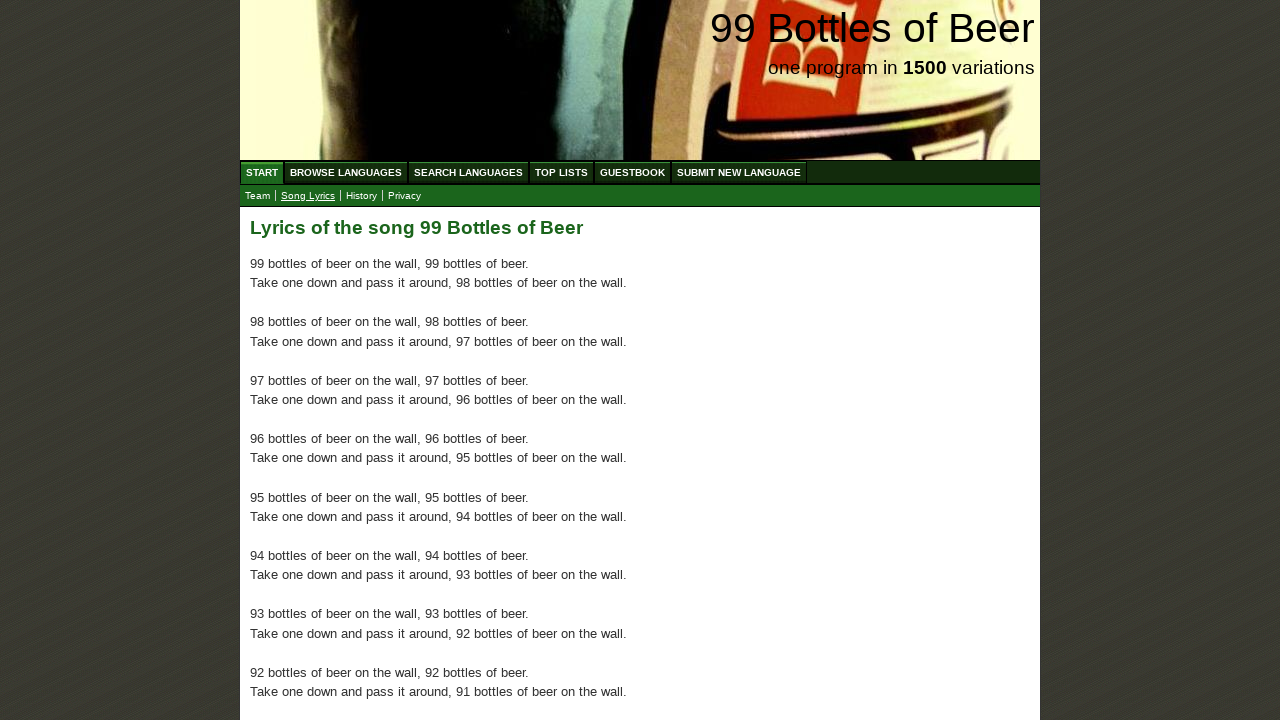